Tests radio button functionality by selecting 'Si' and then 'No' options

Starting URL: https://thefreerangetester.github.io/sandbox-automation-testing/

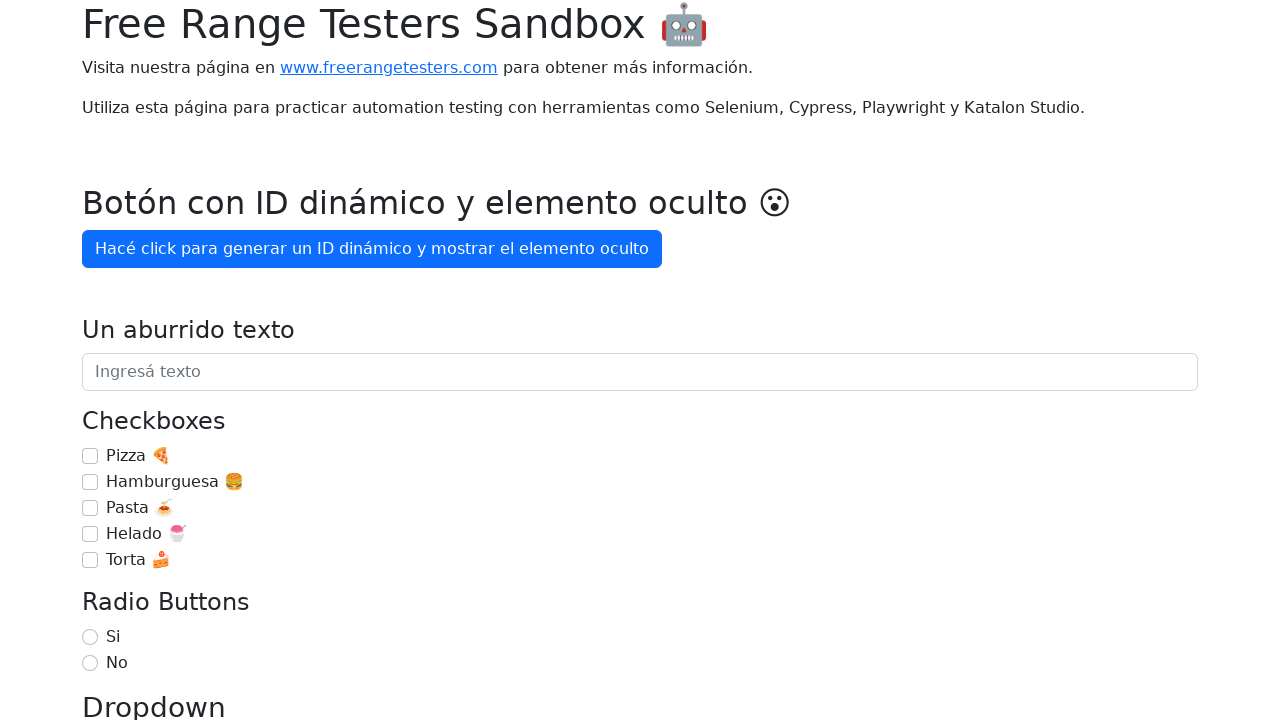

Selected 'Si' radio button at (90, 637) on internal:label="Si"i
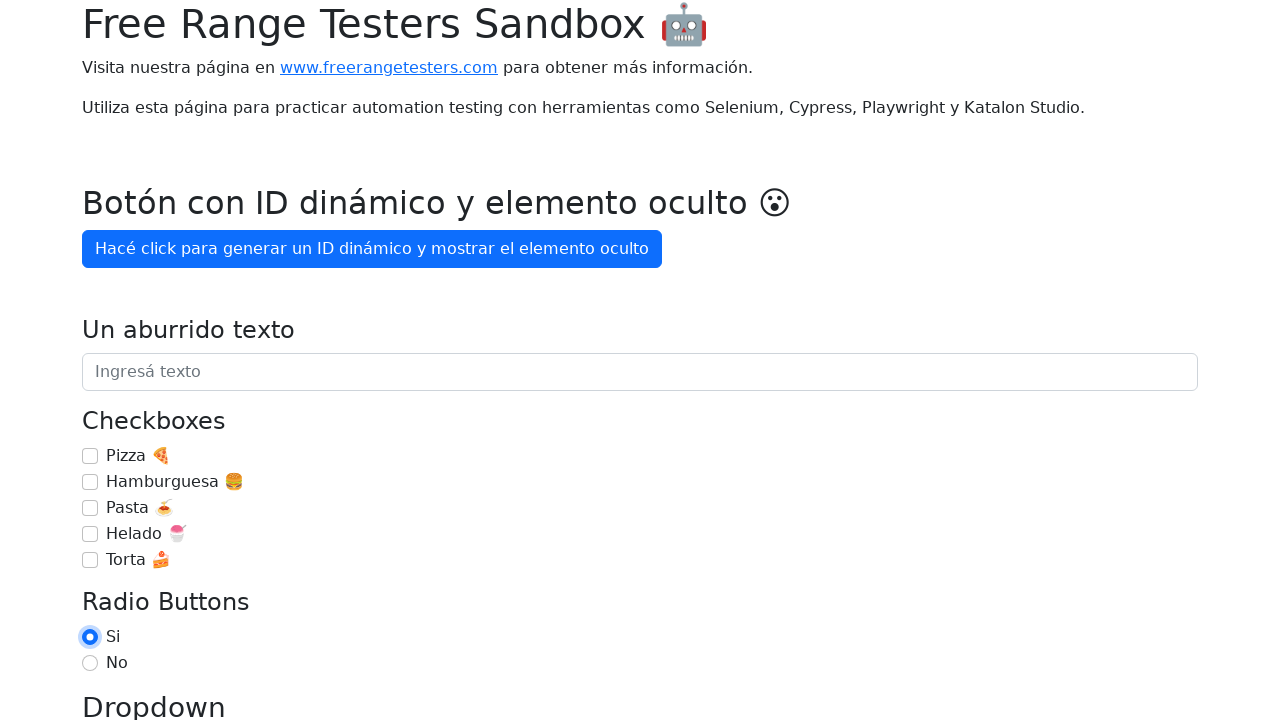

Selected 'No' radio button at (90, 663) on internal:label="No"i
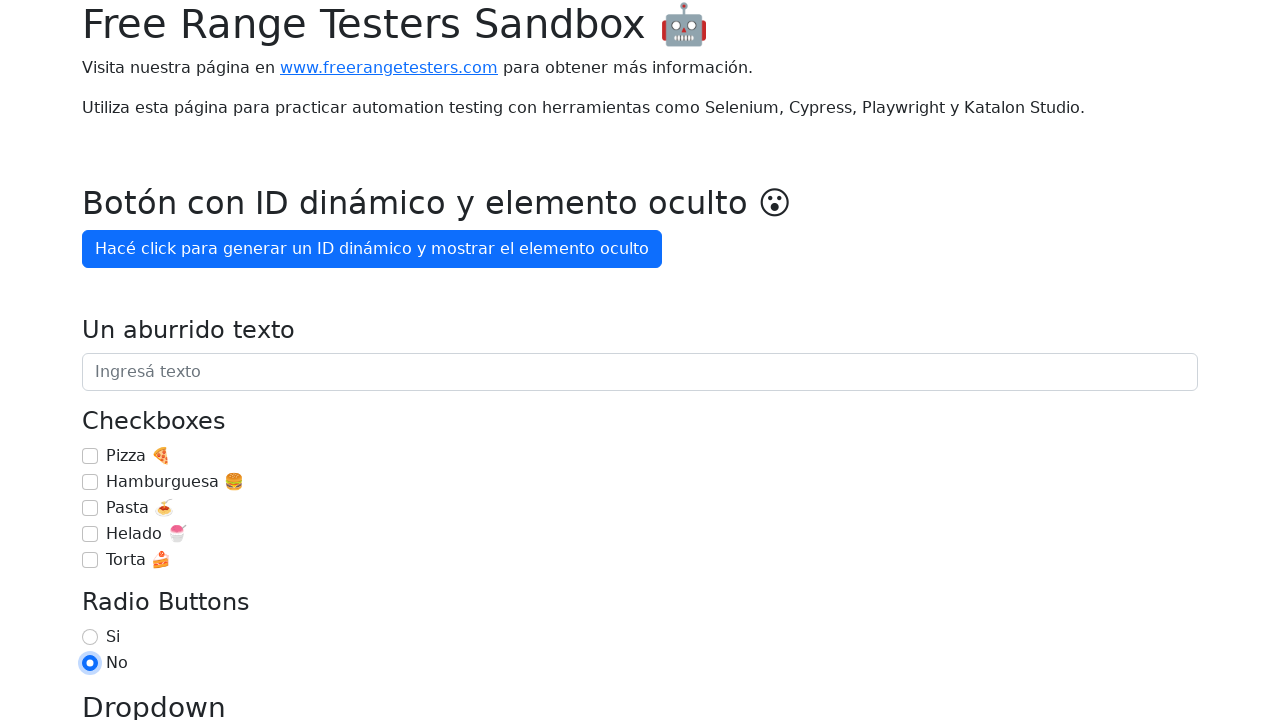

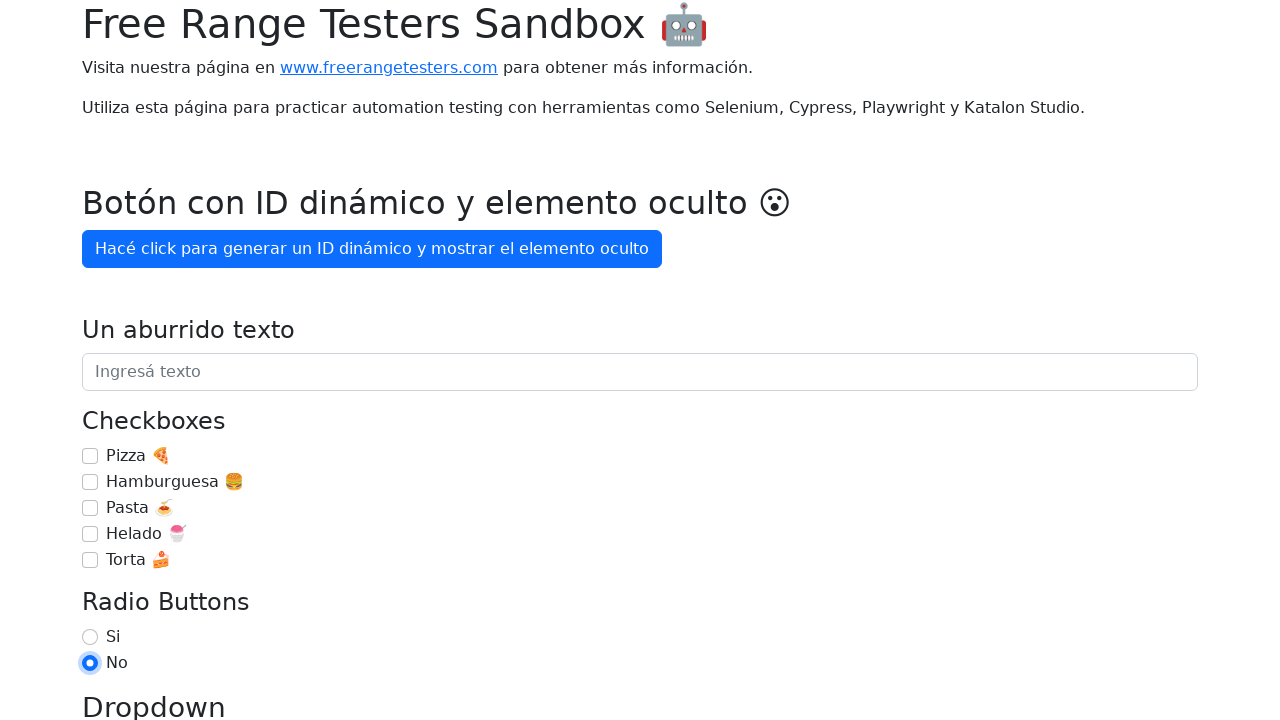